Tests that the counter displays the correct number of todo items as items are added.

Starting URL: https://demo.playwright.dev/todomvc

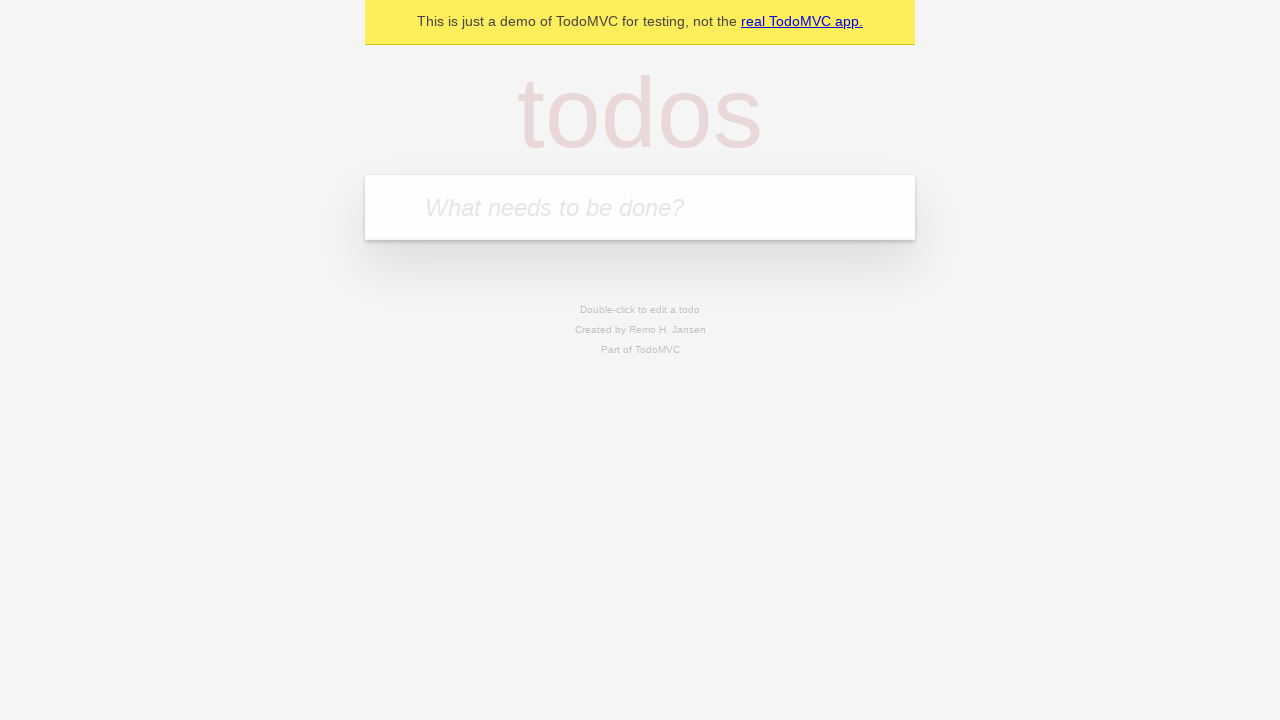

Filled todo input with 'buy some cheese' on internal:attr=[placeholder="What needs to be done?"i]
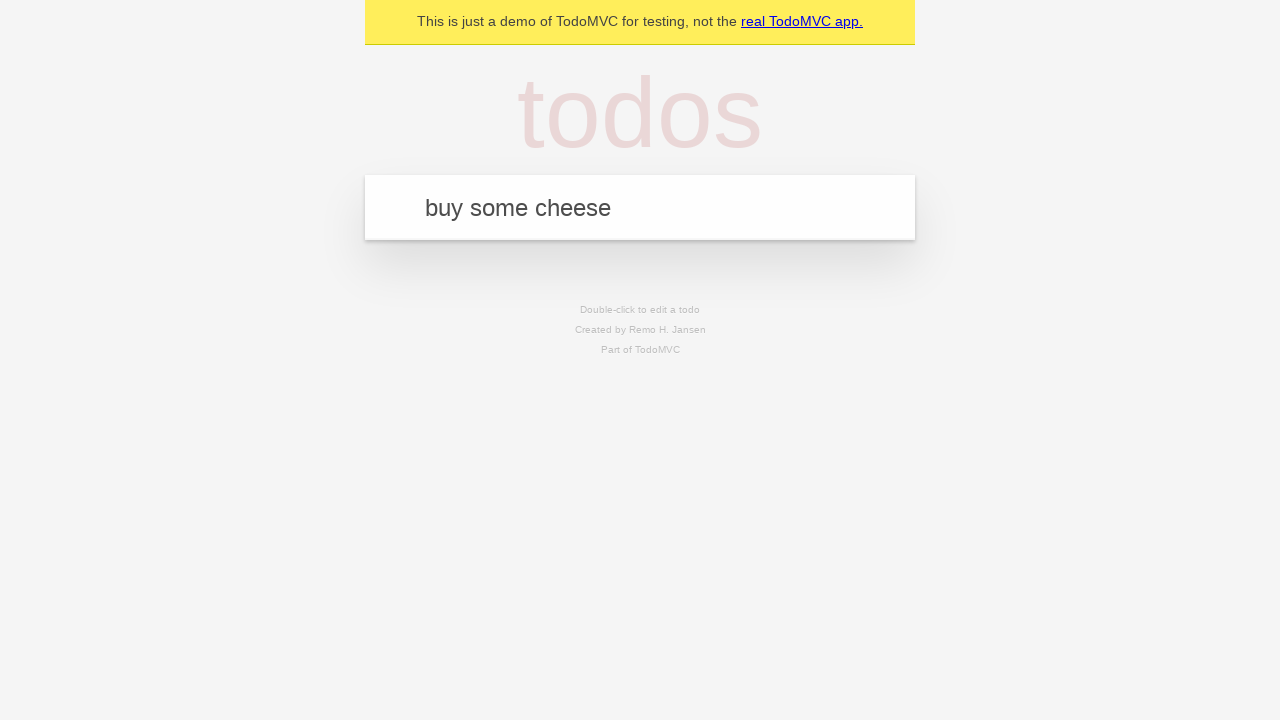

Pressed Enter to add first todo item on internal:attr=[placeholder="What needs to be done?"i]
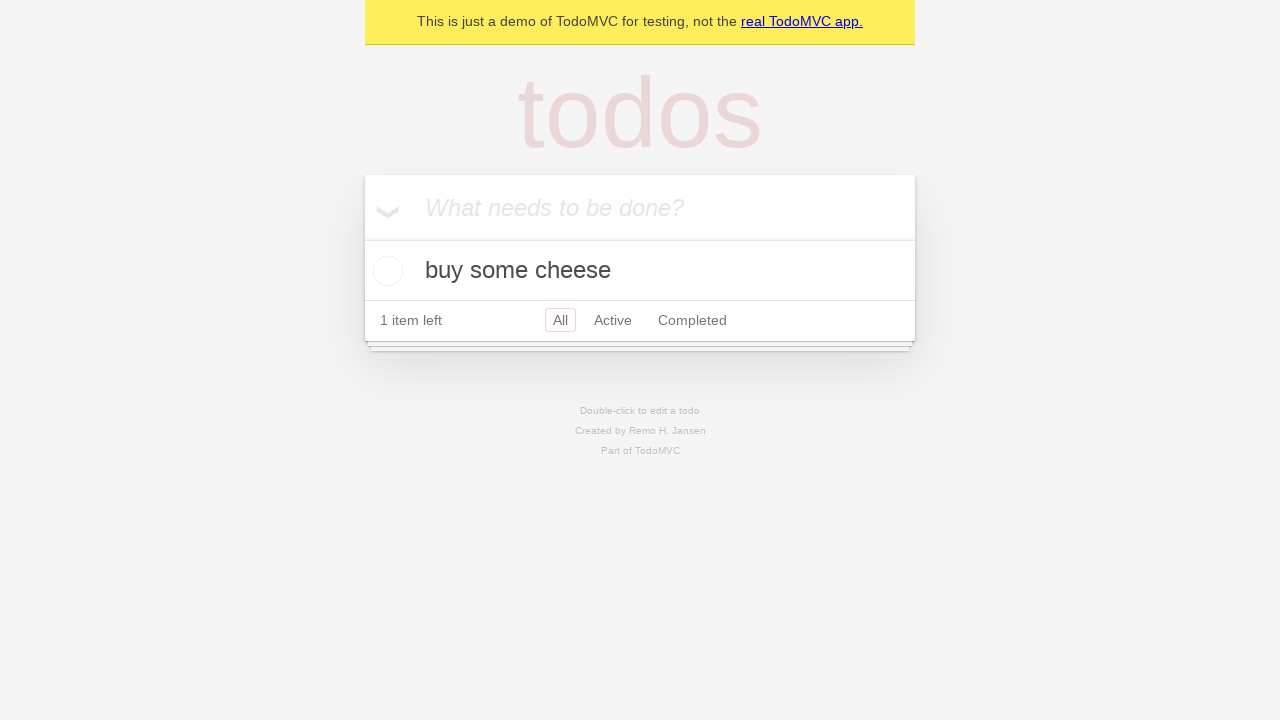

Todo counter element appeared
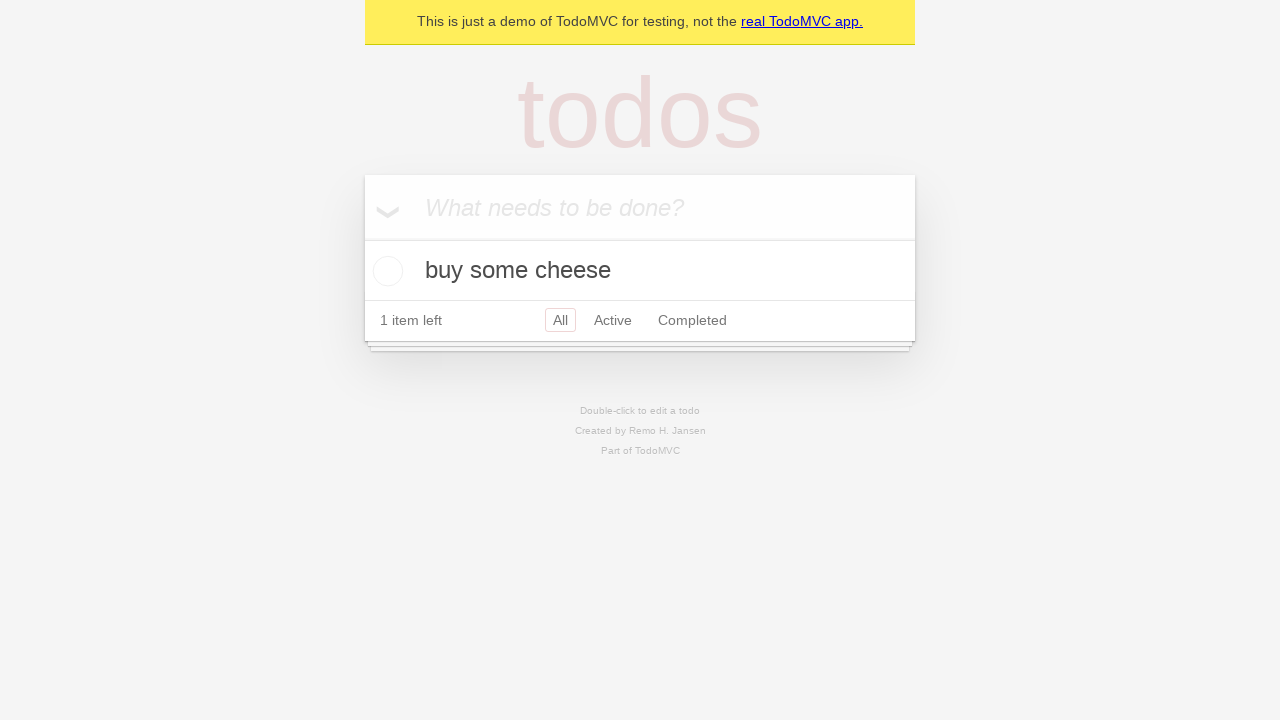

Filled todo input with 'feed the cat' on internal:attr=[placeholder="What needs to be done?"i]
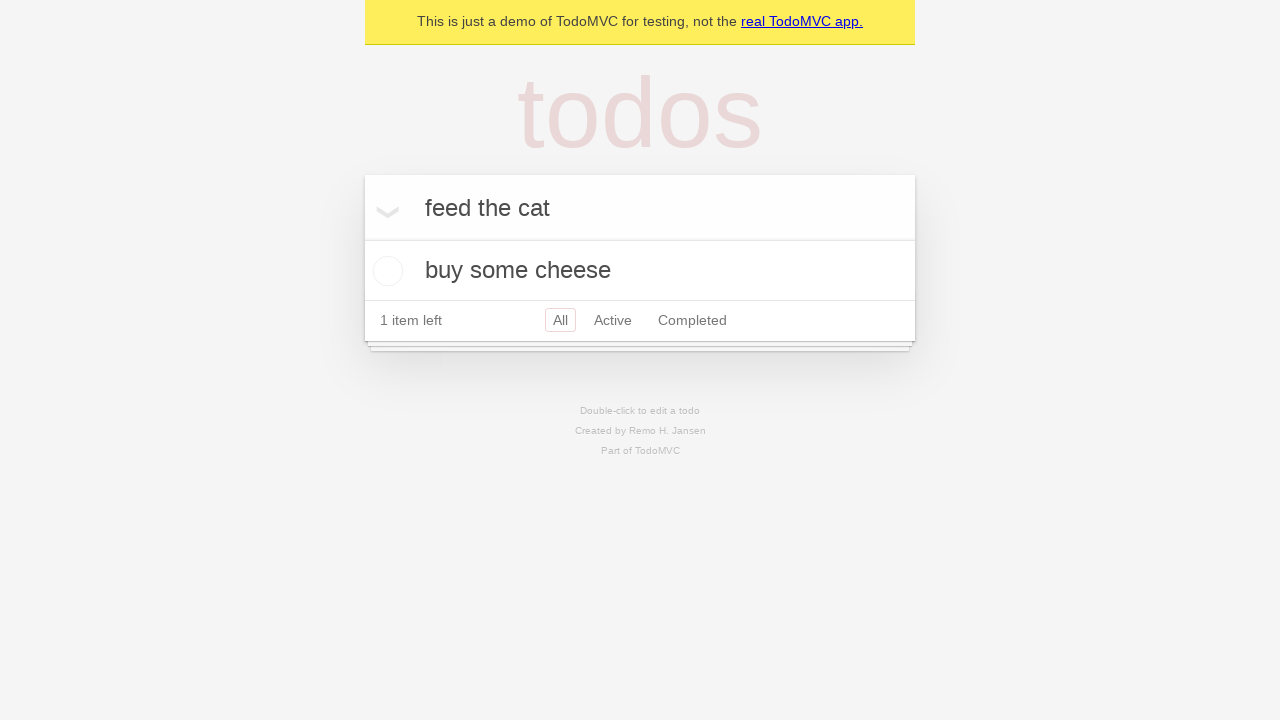

Pressed Enter to add second todo item on internal:attr=[placeholder="What needs to be done?"i]
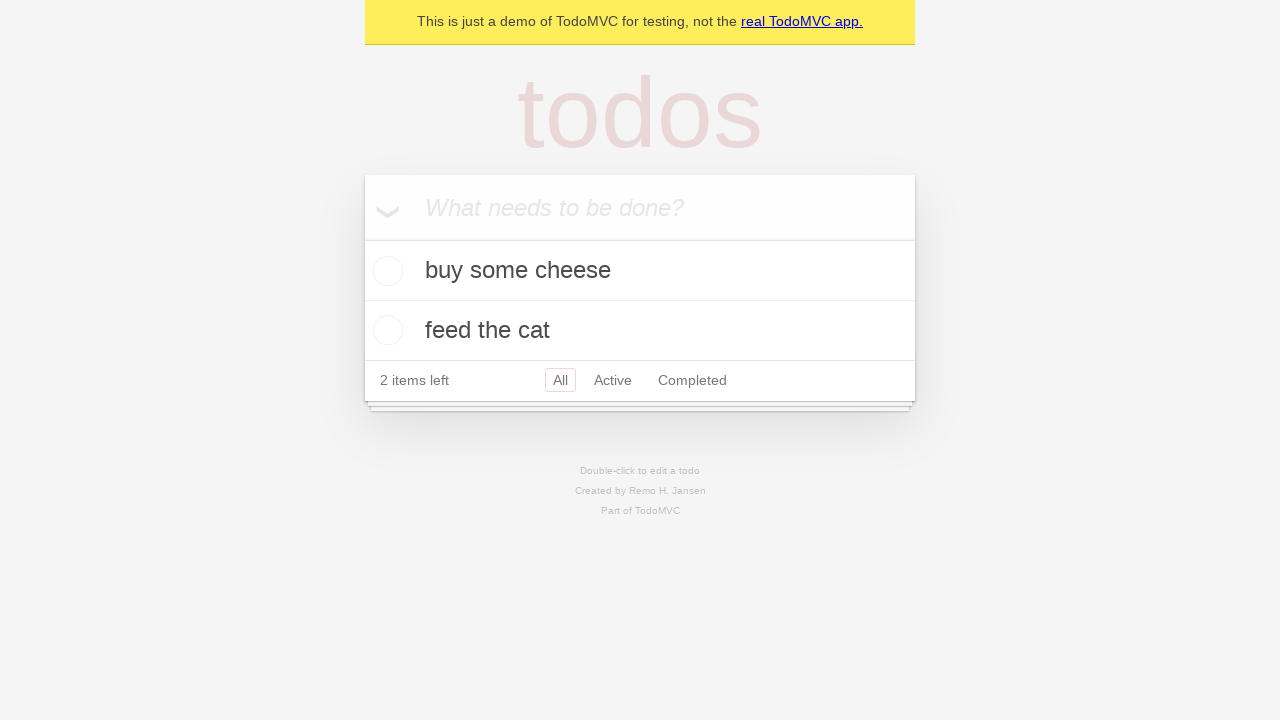

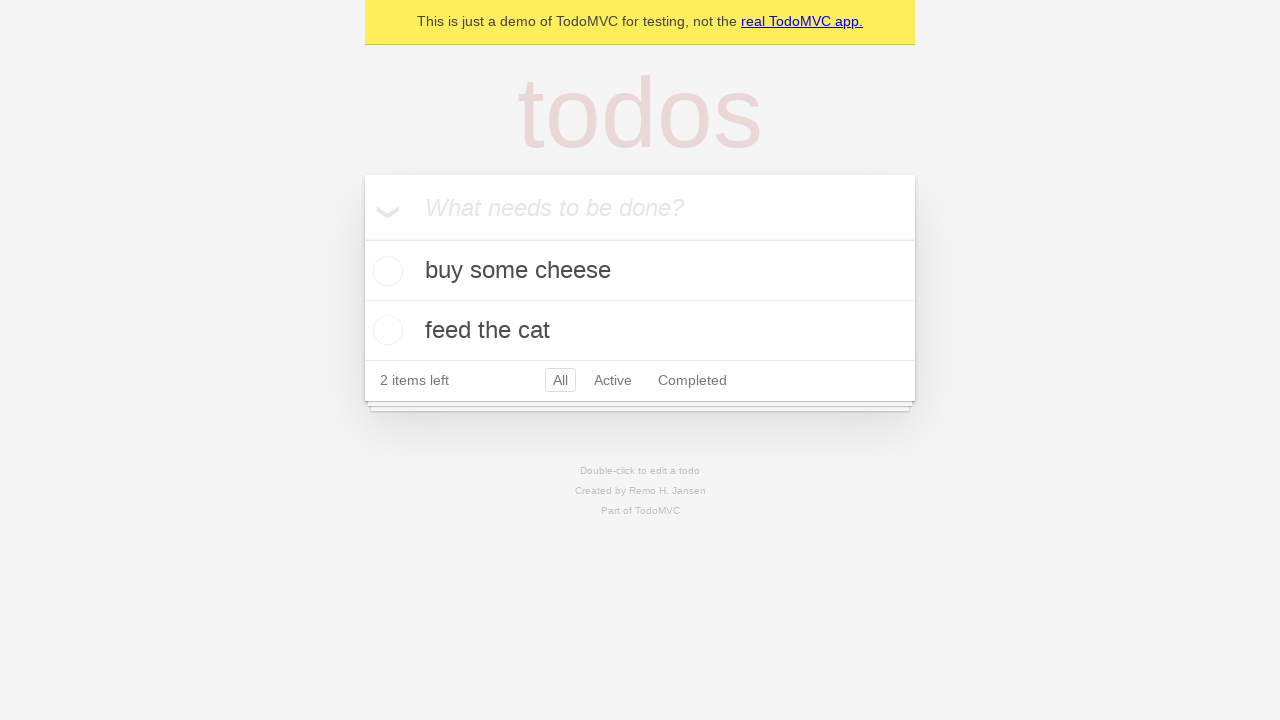